Tests form submission by reading a hidden attribute value from an image element, performing a mathematical calculation on it, filling the result into a form field, checking a checkbox, selecting a radio button, and submitting the form.

Starting URL: http://suninjuly.github.io/get_attribute.html

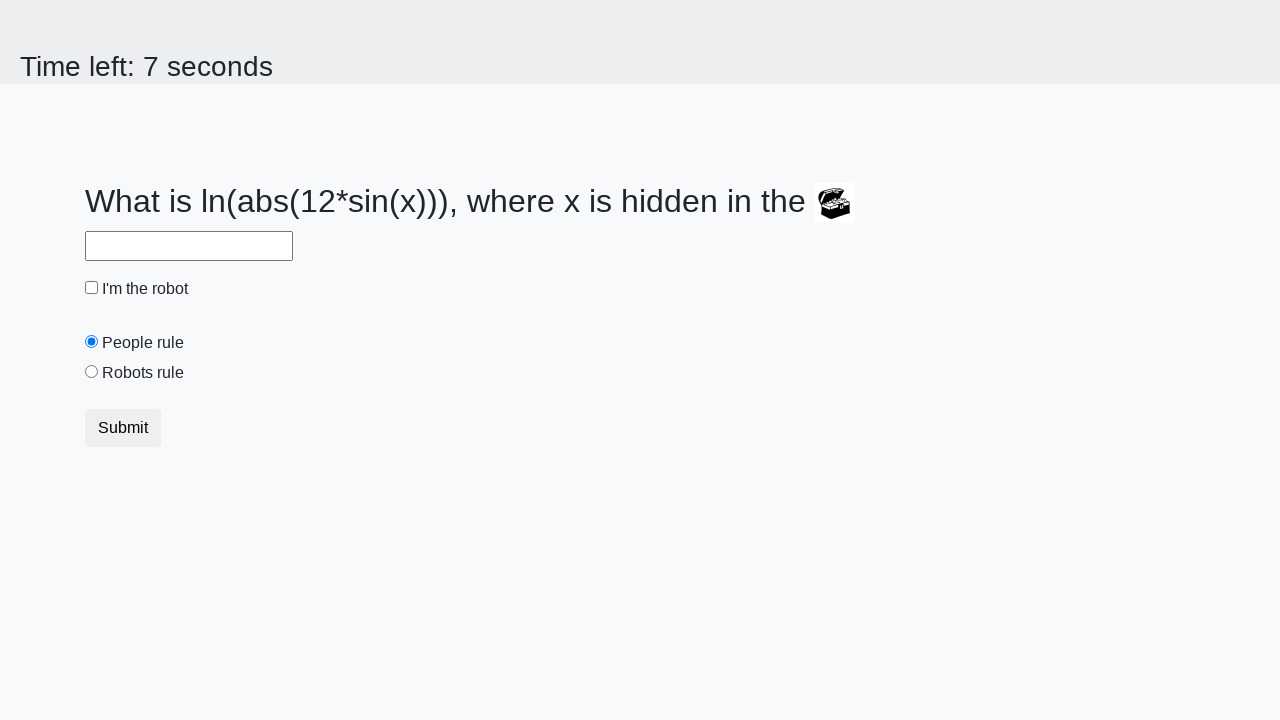

Located treasure image element
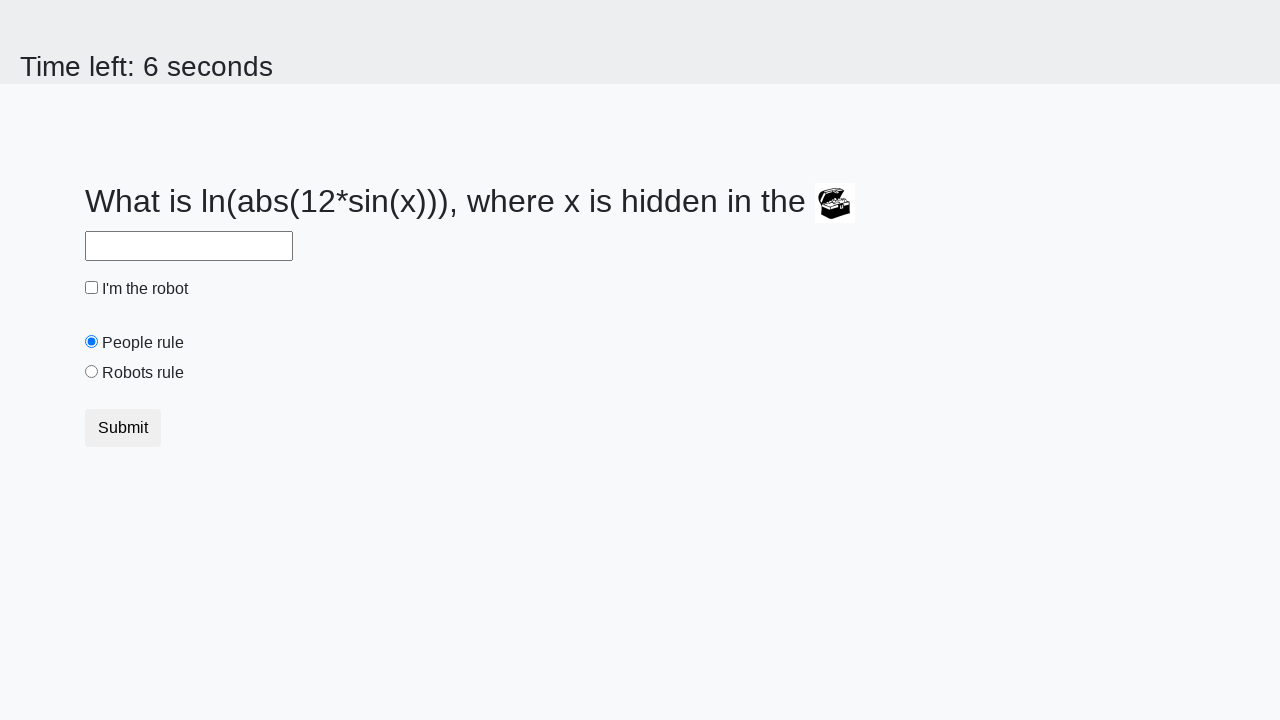

Retrieved valuex attribute from treasure image
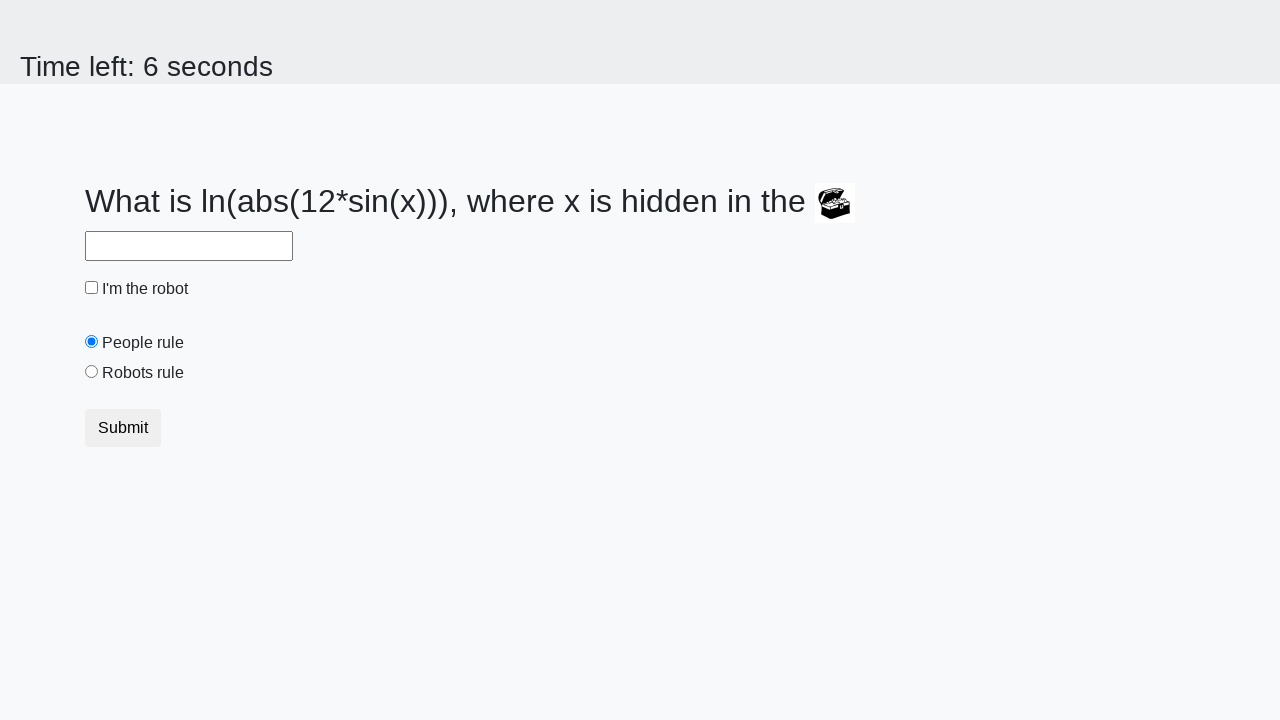

Calculated answer using formula: log(abs(12*sin(292))) = 0.6970952626879132
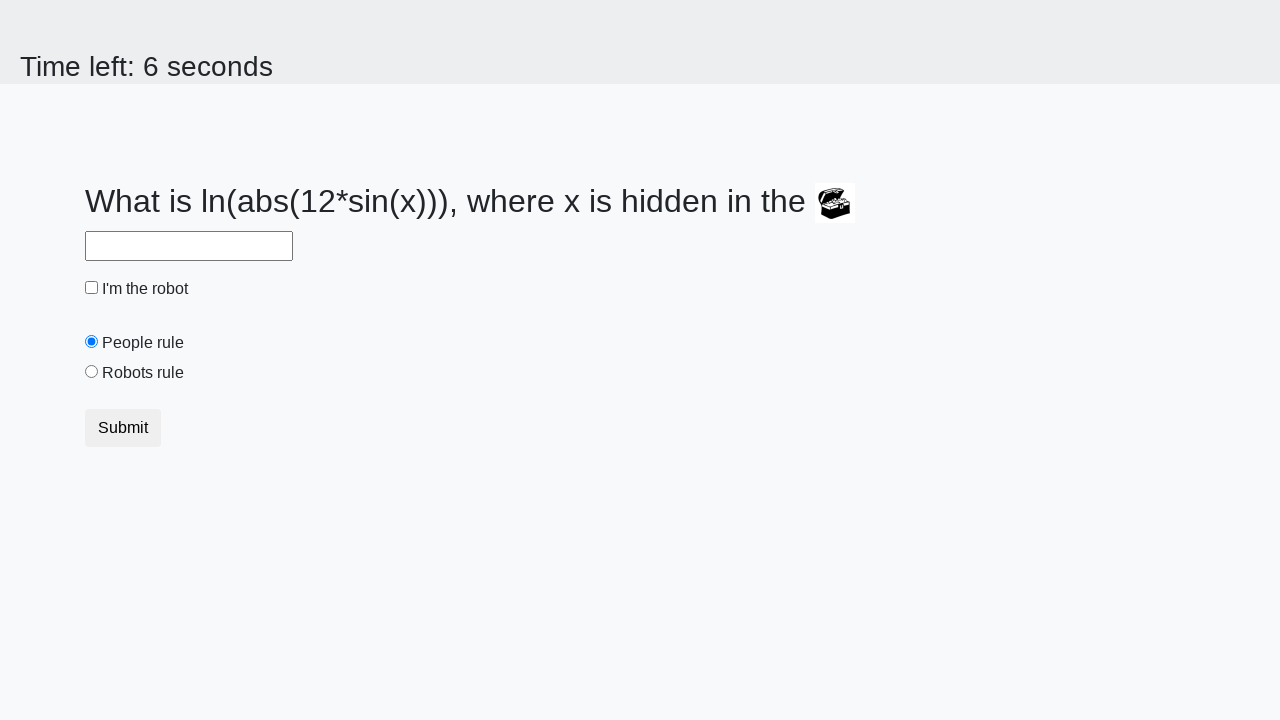

Filled answer field with calculated value on #answer
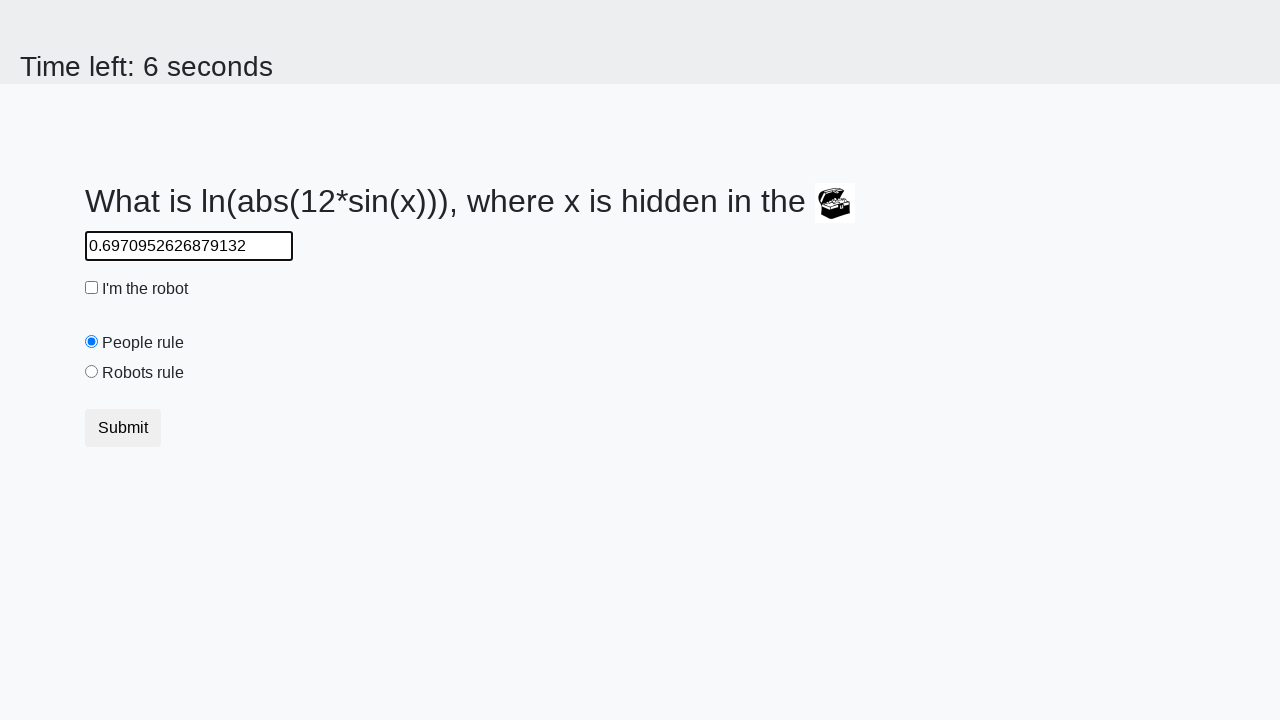

Checked the robot checkbox at (92, 288) on #robotCheckbox
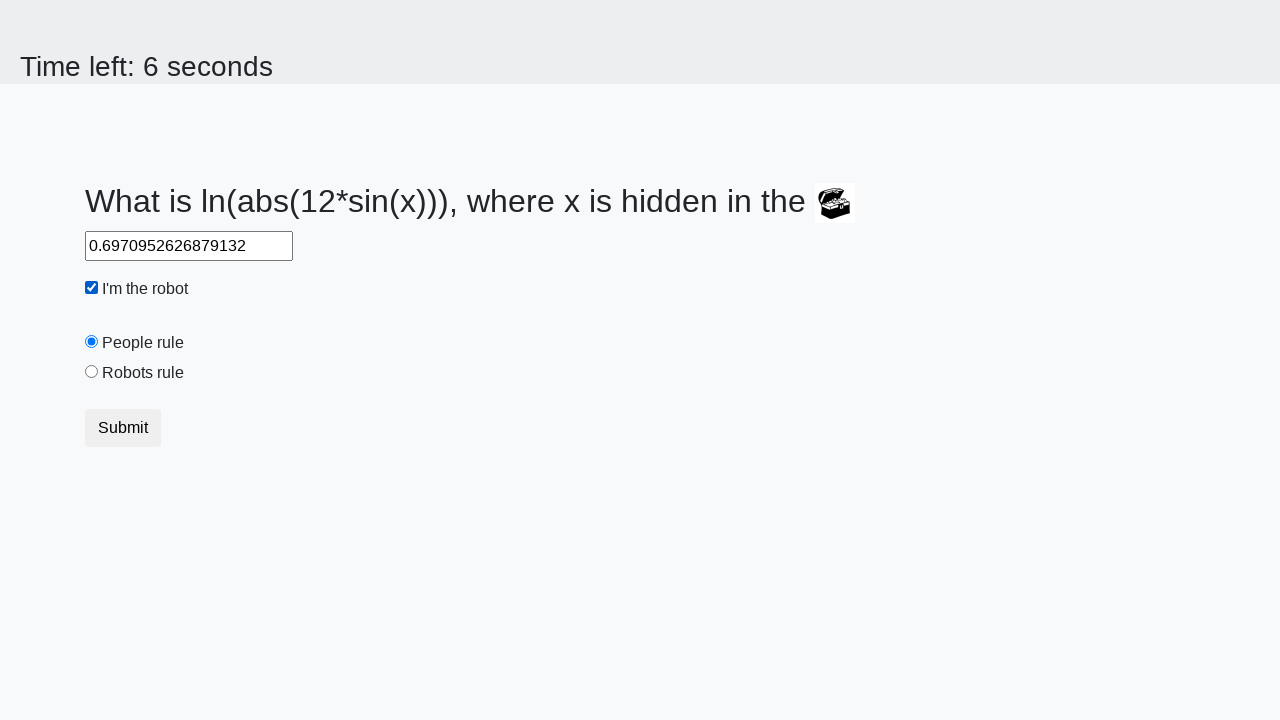

Selected the robots rule radio button at (92, 372) on #robotsRule
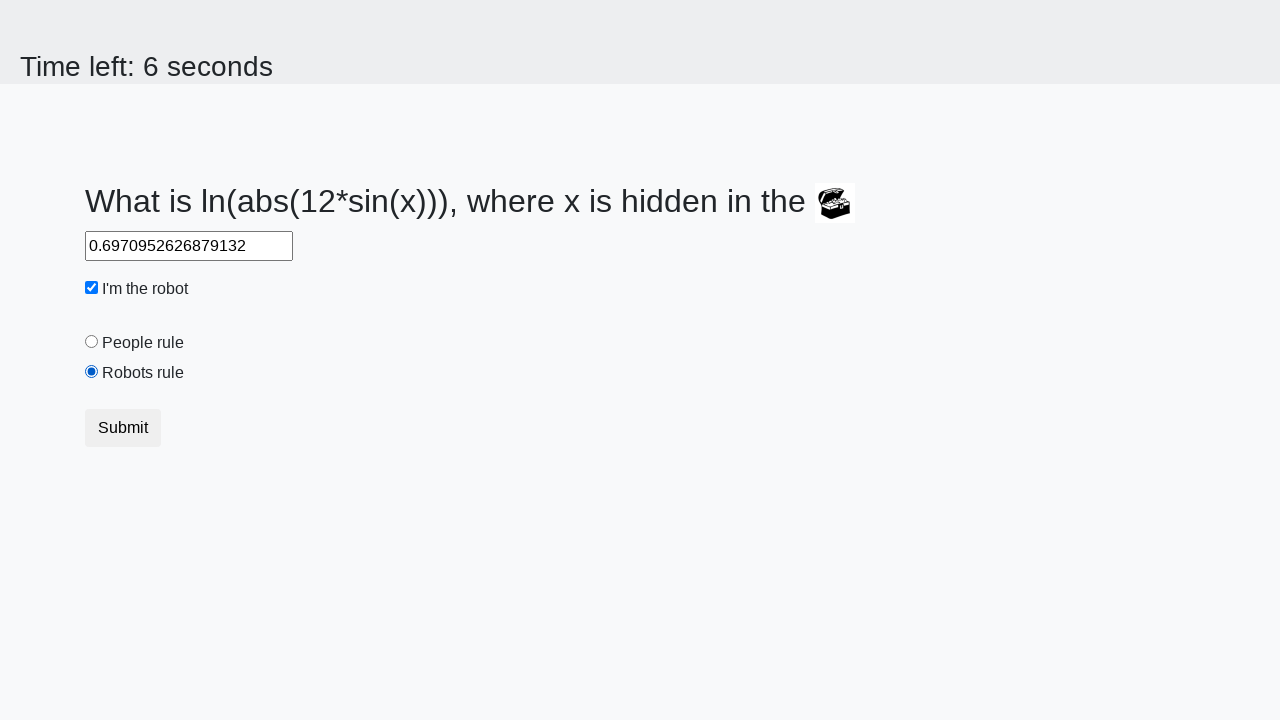

Clicked submit button to submit form at (123, 428) on .btn
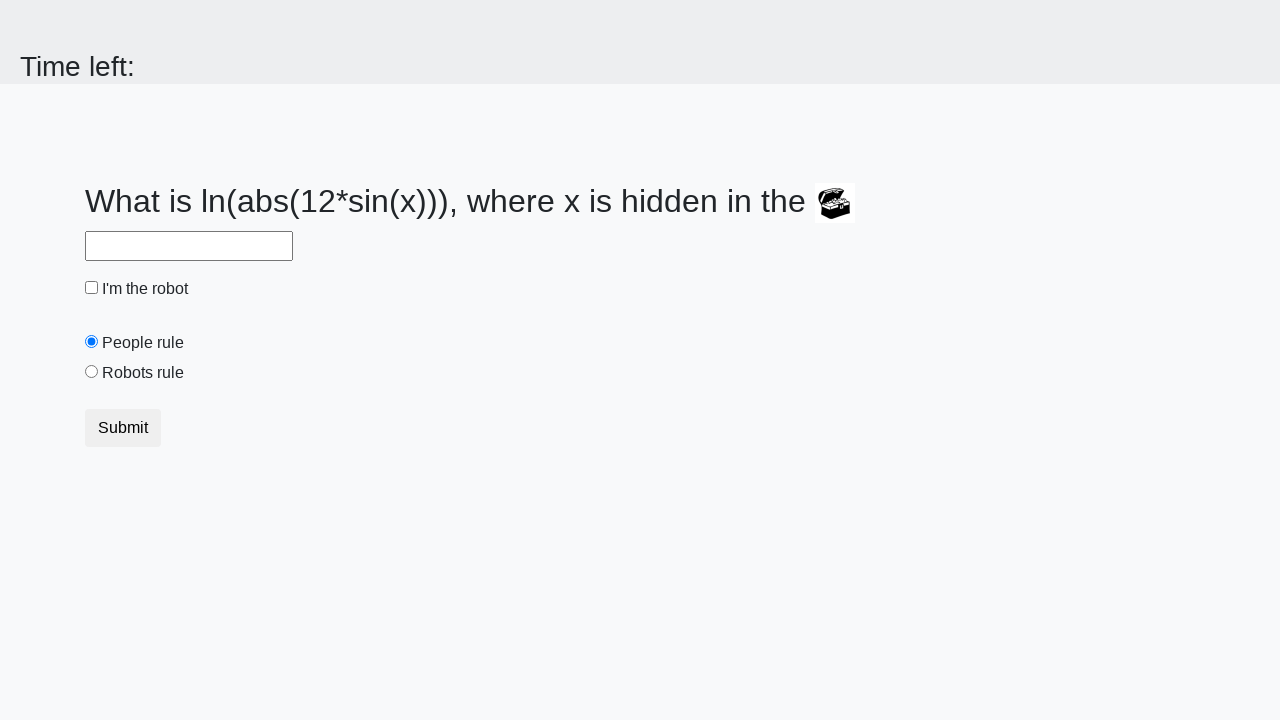

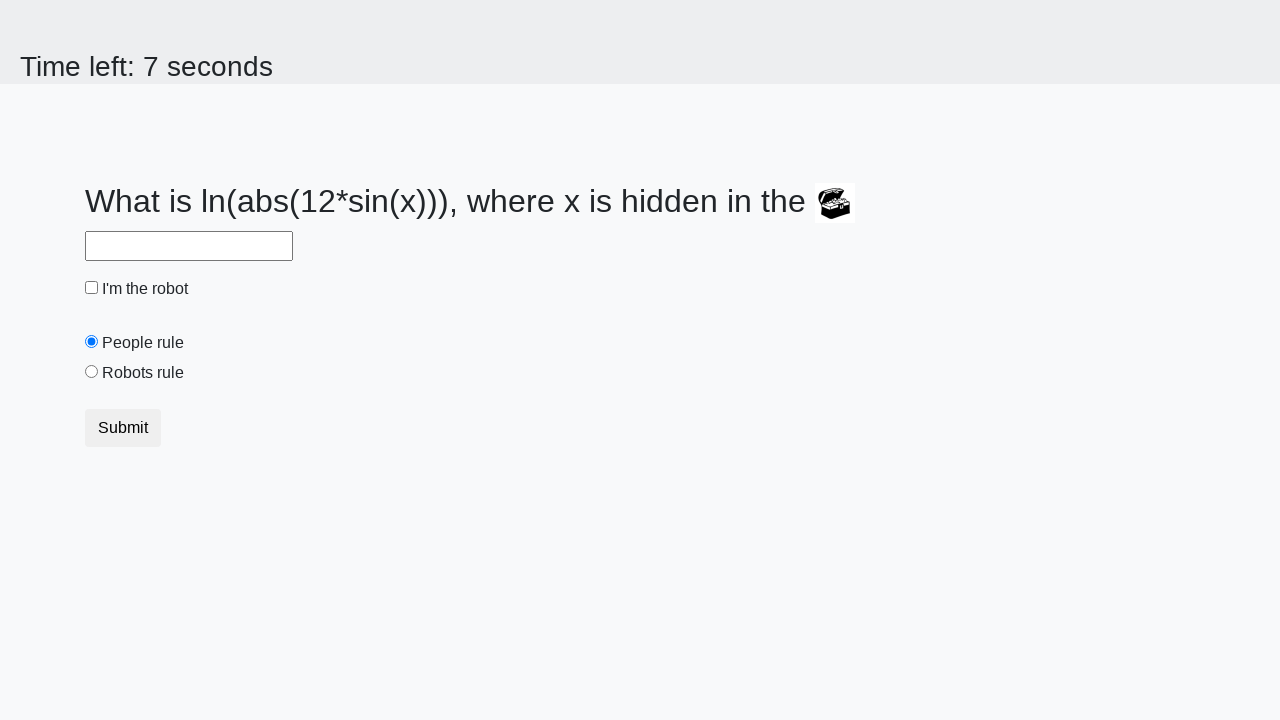